Tests error handling by attempting to find a non-existent element on the DuckDuckGo homepage

Starting URL: https://duckduckgo.com

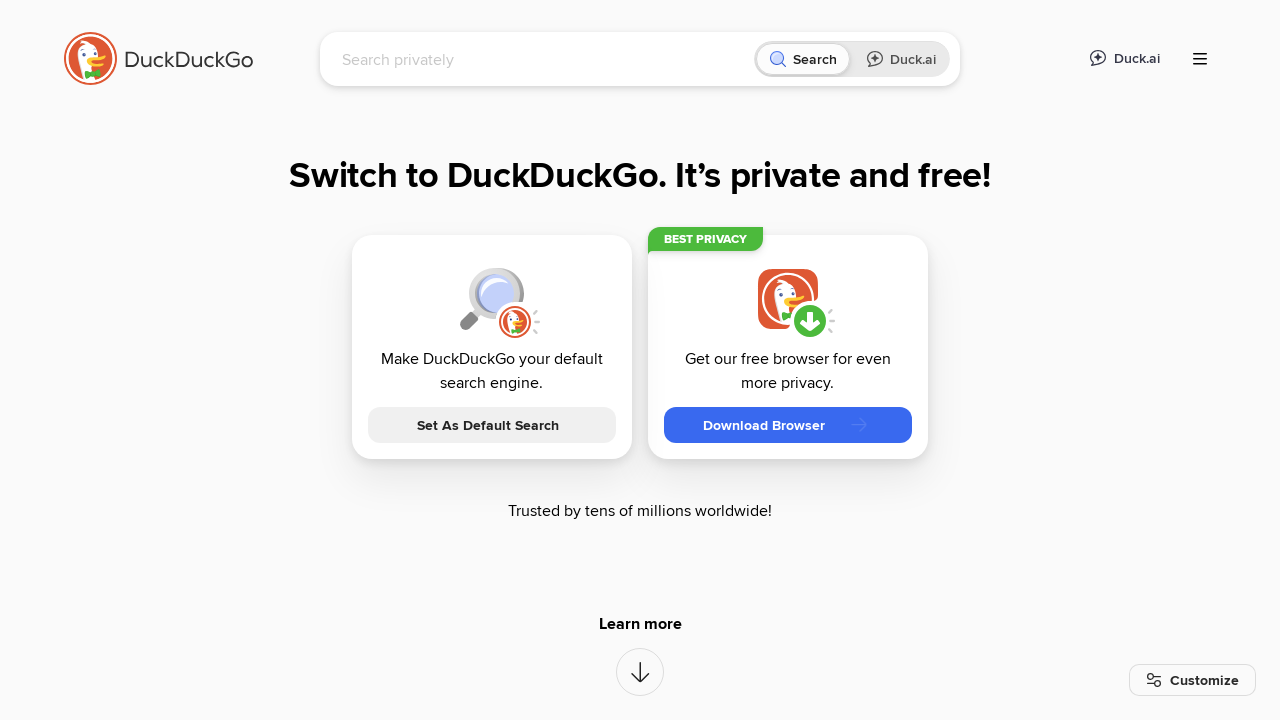

Waited for DuckDuckGo homepage to load (domcontentloaded state)
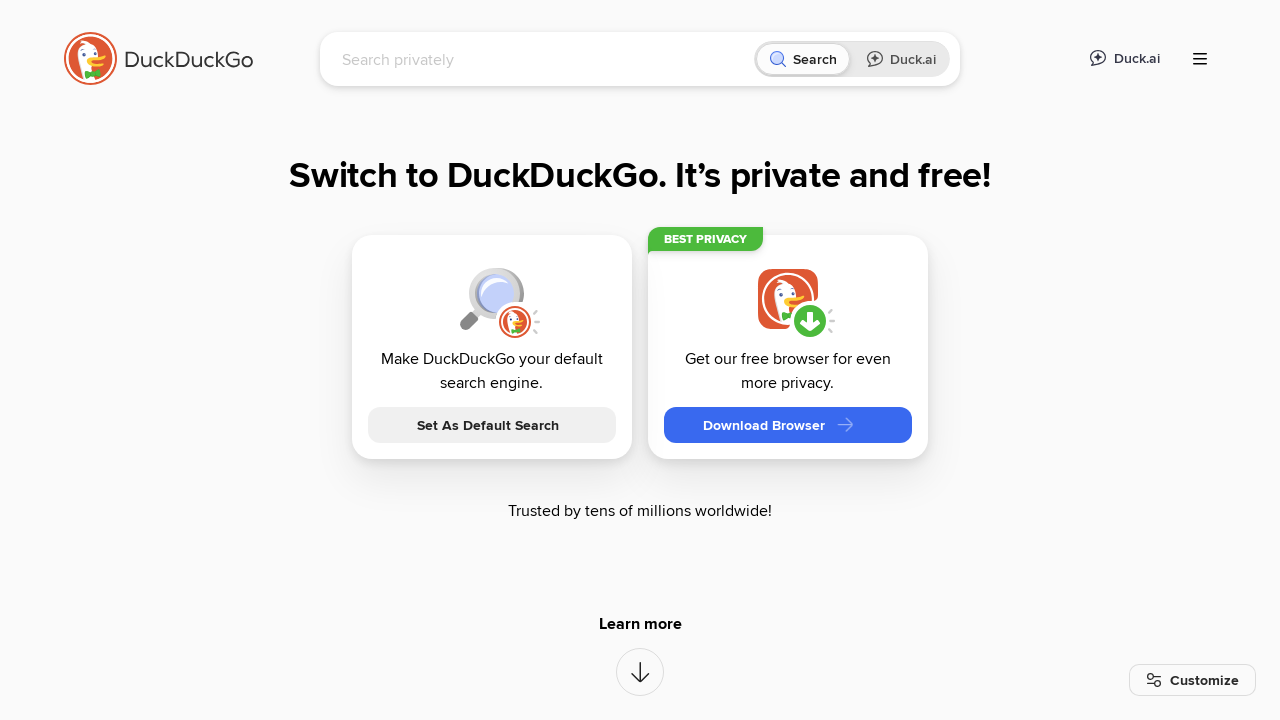

Non-existent element not found - expected error handling behavior confirmed
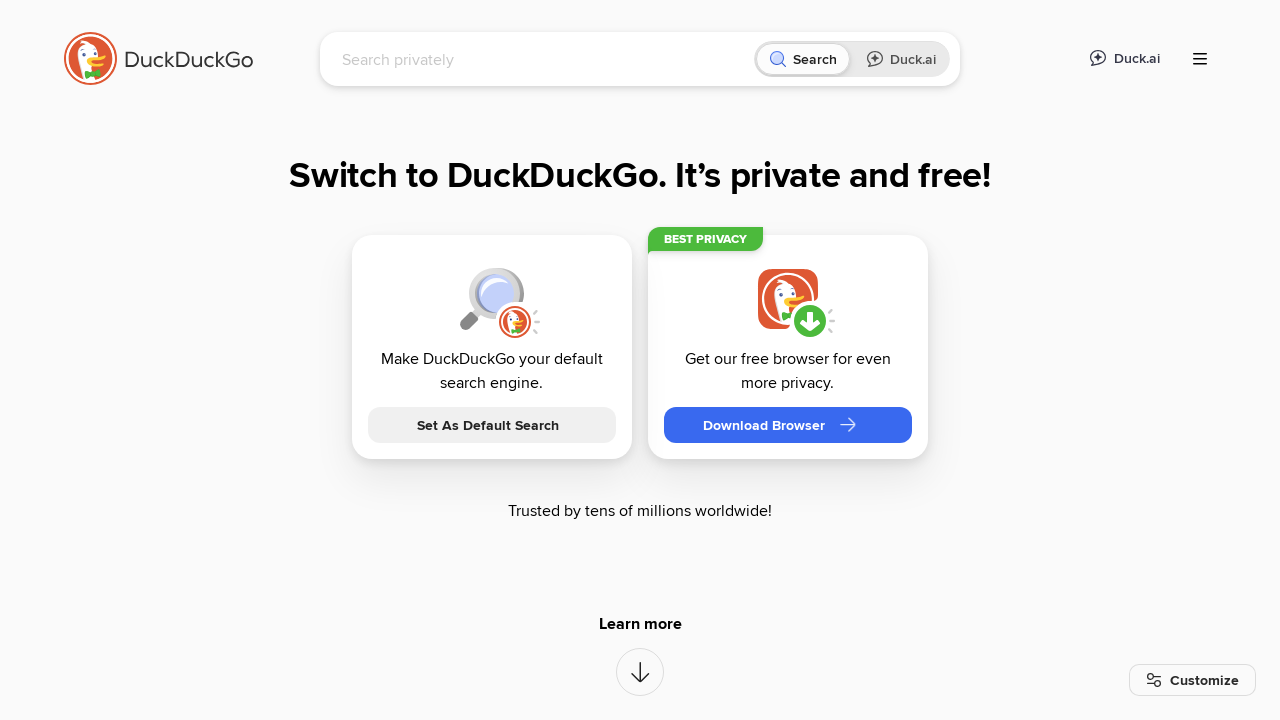

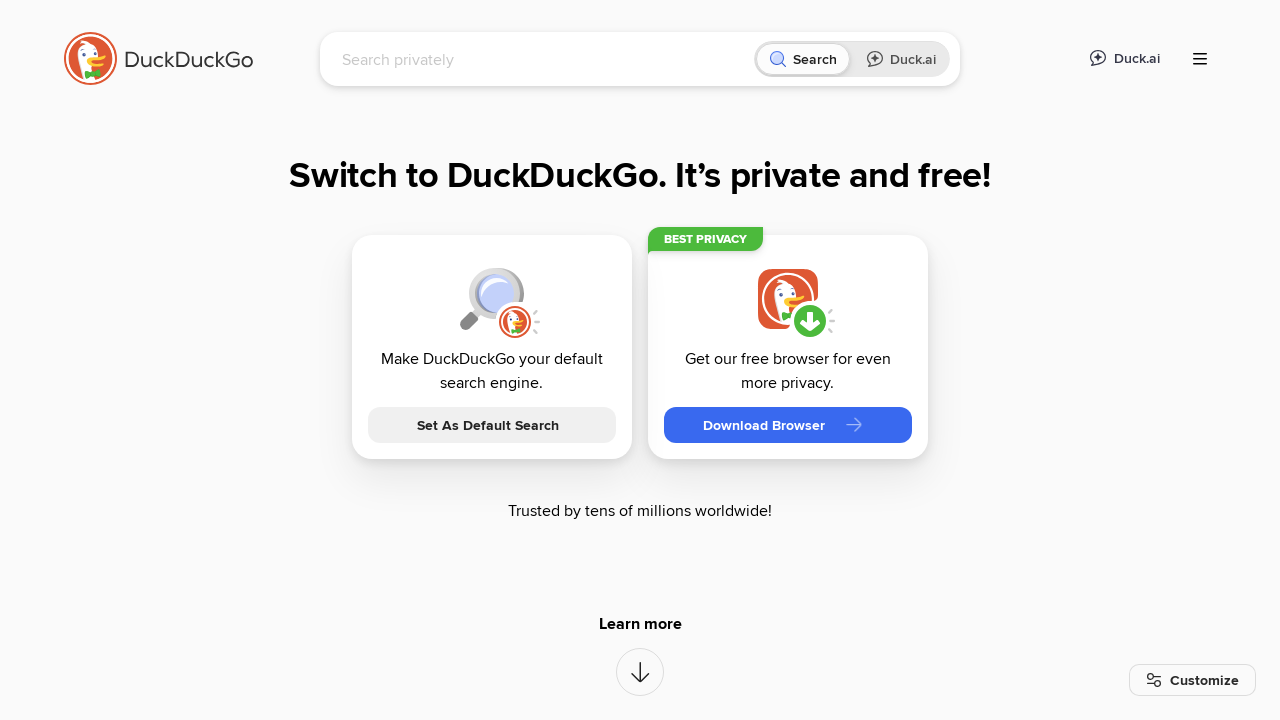